Tests a practice form by filling in personal information including name, email, gender, phone number, date of birth, subjects, hobbies, address, state and city, then submitting the form.

Starting URL: https://demoqa.com/automation-practice-form

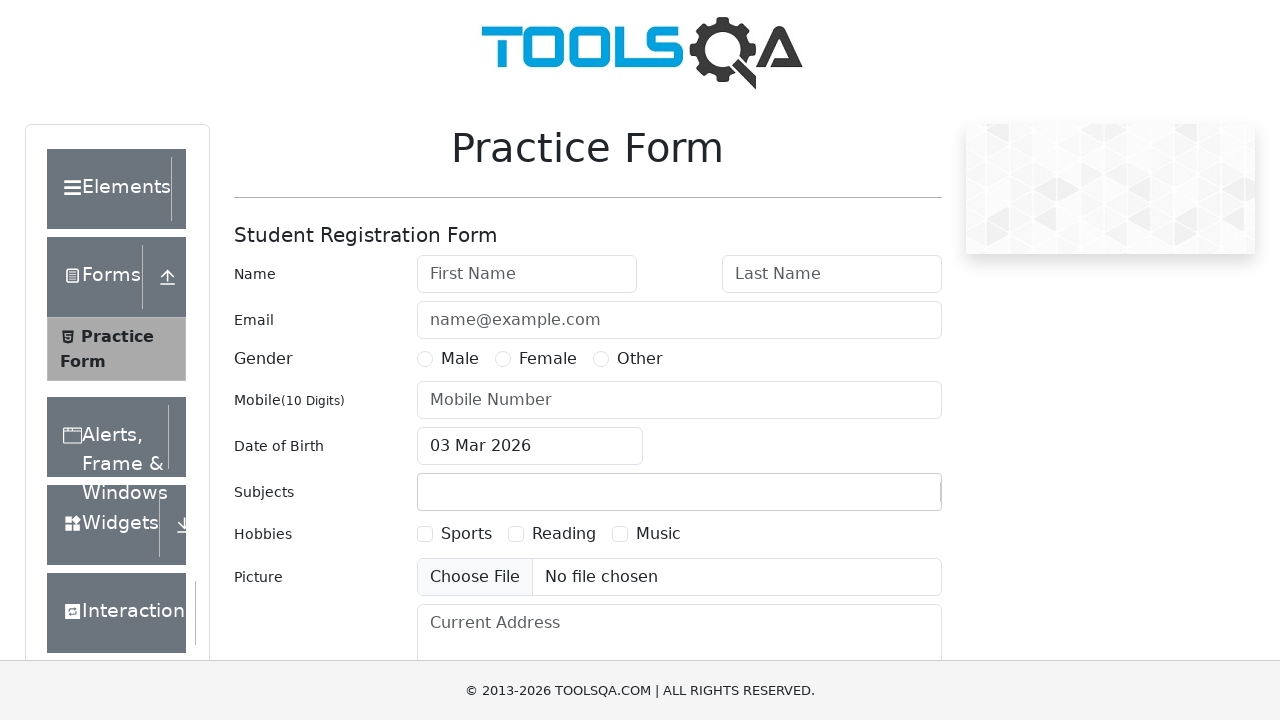

Filled first name field with 'Alexey' on #firstName
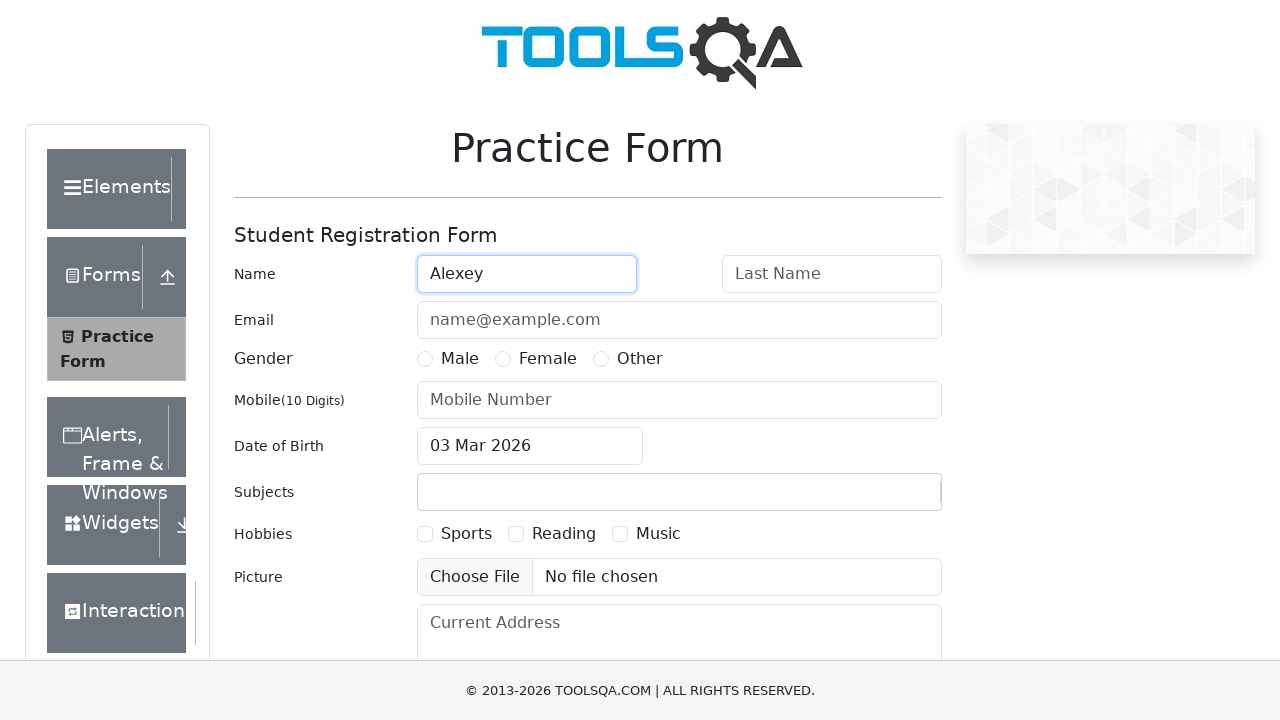

Filled last name field with 'Lyadov' on #lastName
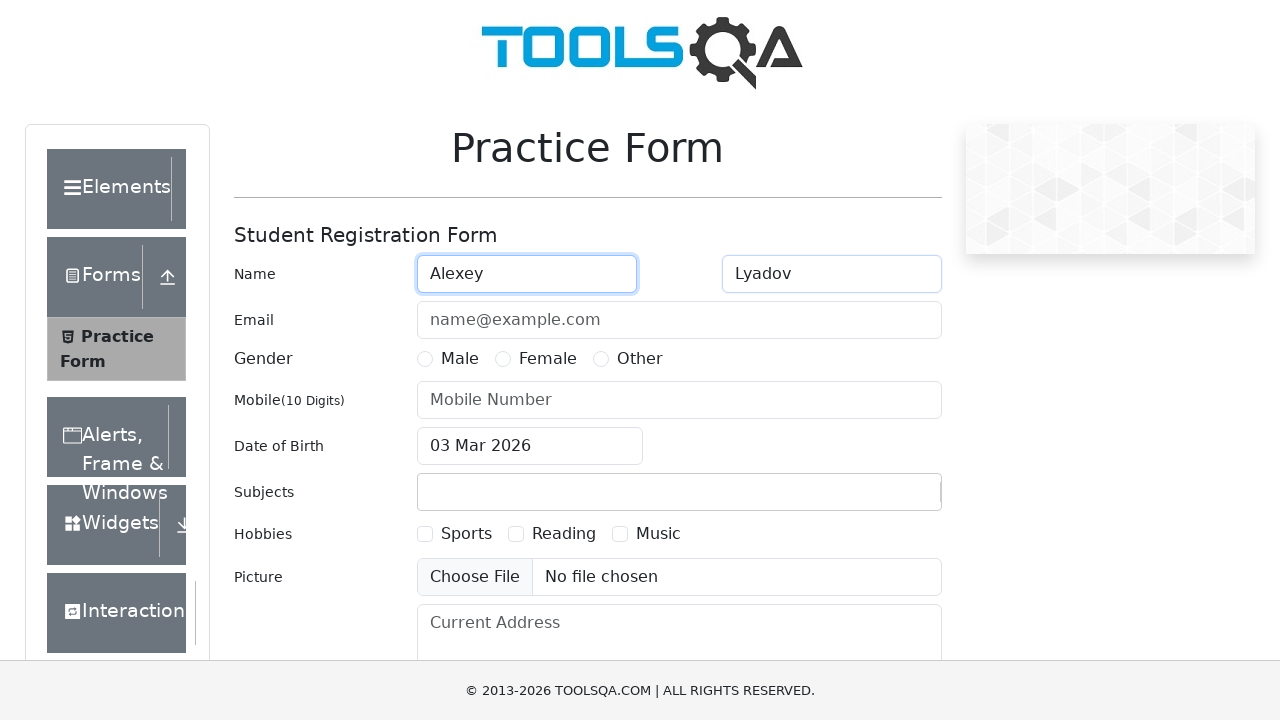

Filled email field with 'qa@mail.ru' on #userEmail
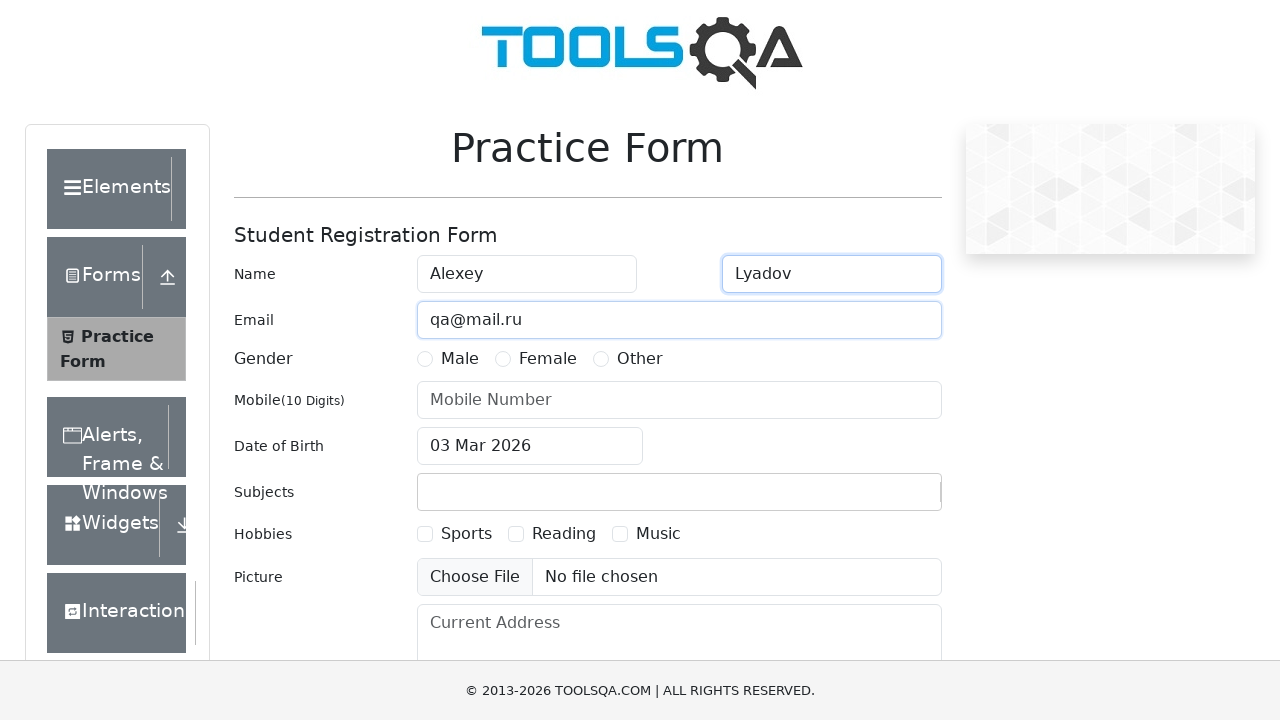

Selected Male gender at (460, 359) on label[for='gender-radio-1']
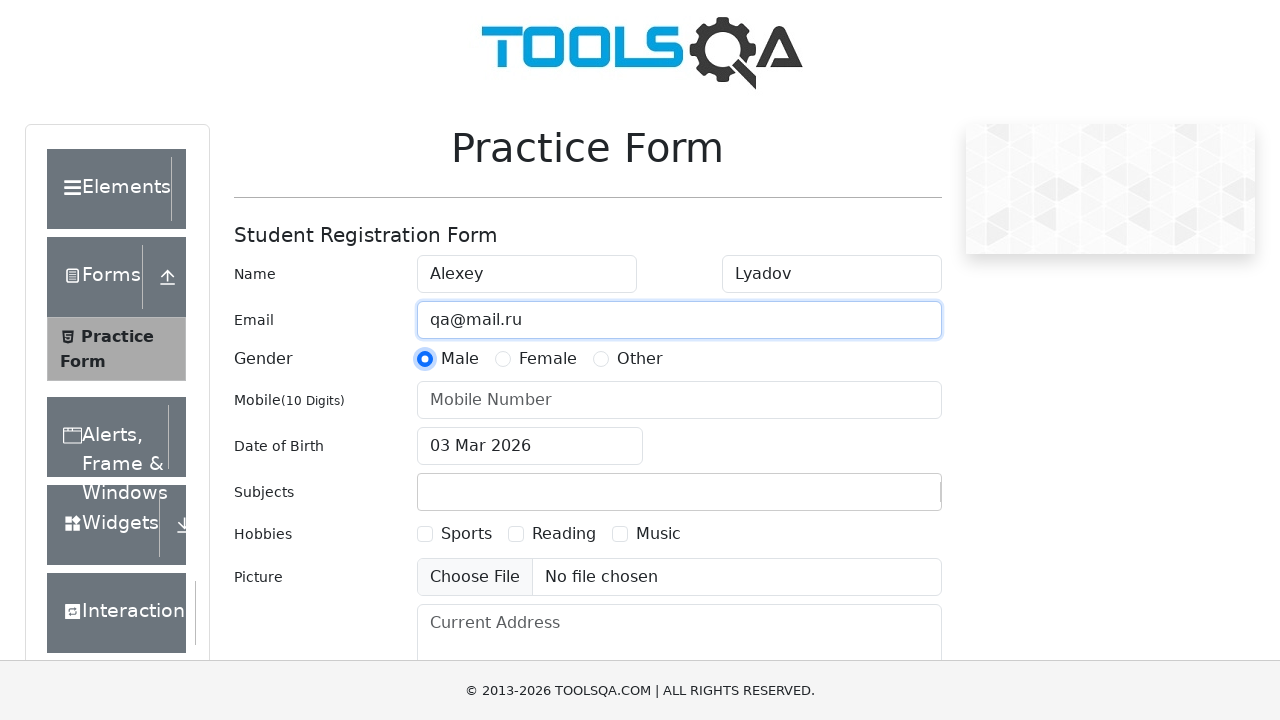

Filled mobile number with '9730008989' on #userNumber
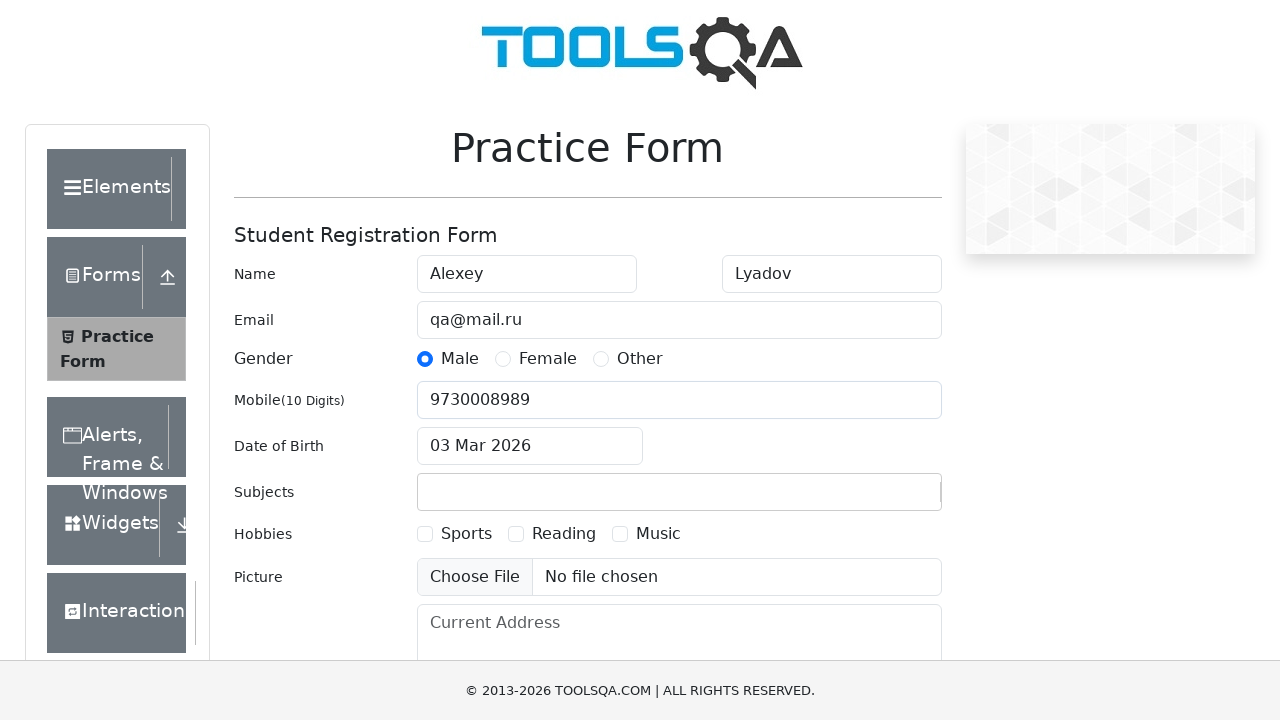

Clicked date of birth input to open datepicker at (530, 446) on #dateOfBirthInput
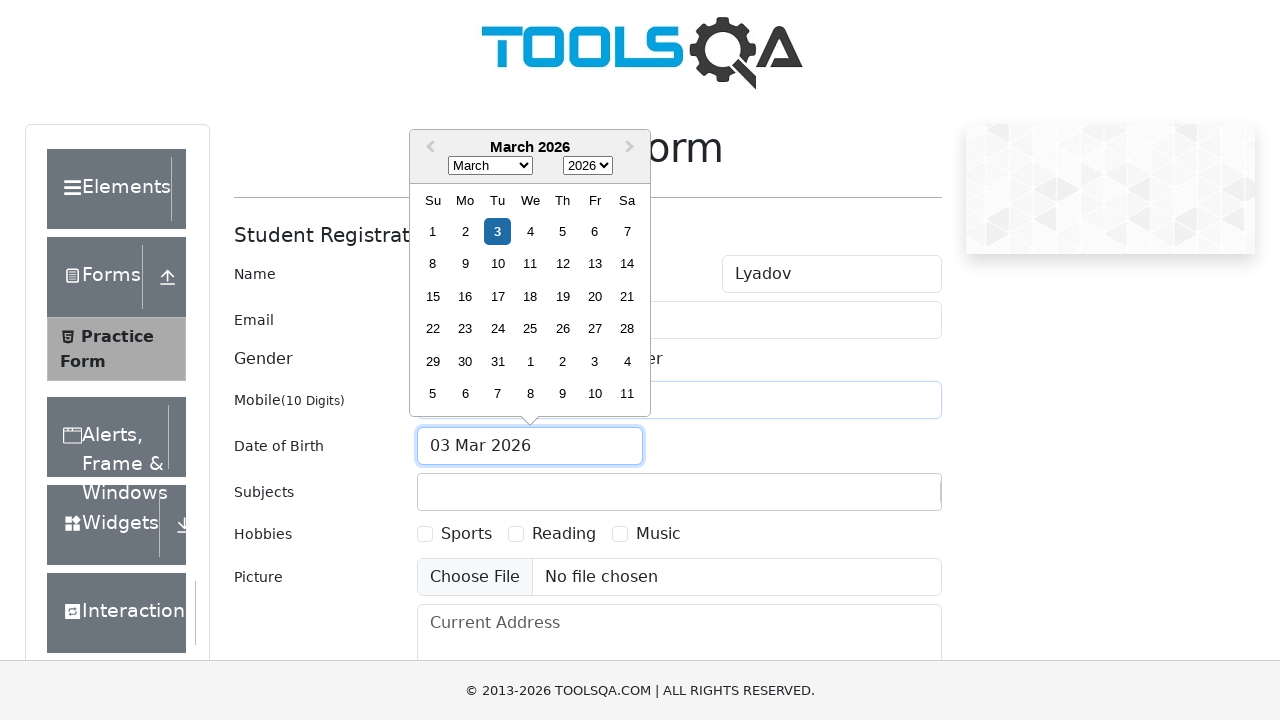

Selected May (5th month) from month dropdown on .react-datepicker__month-select
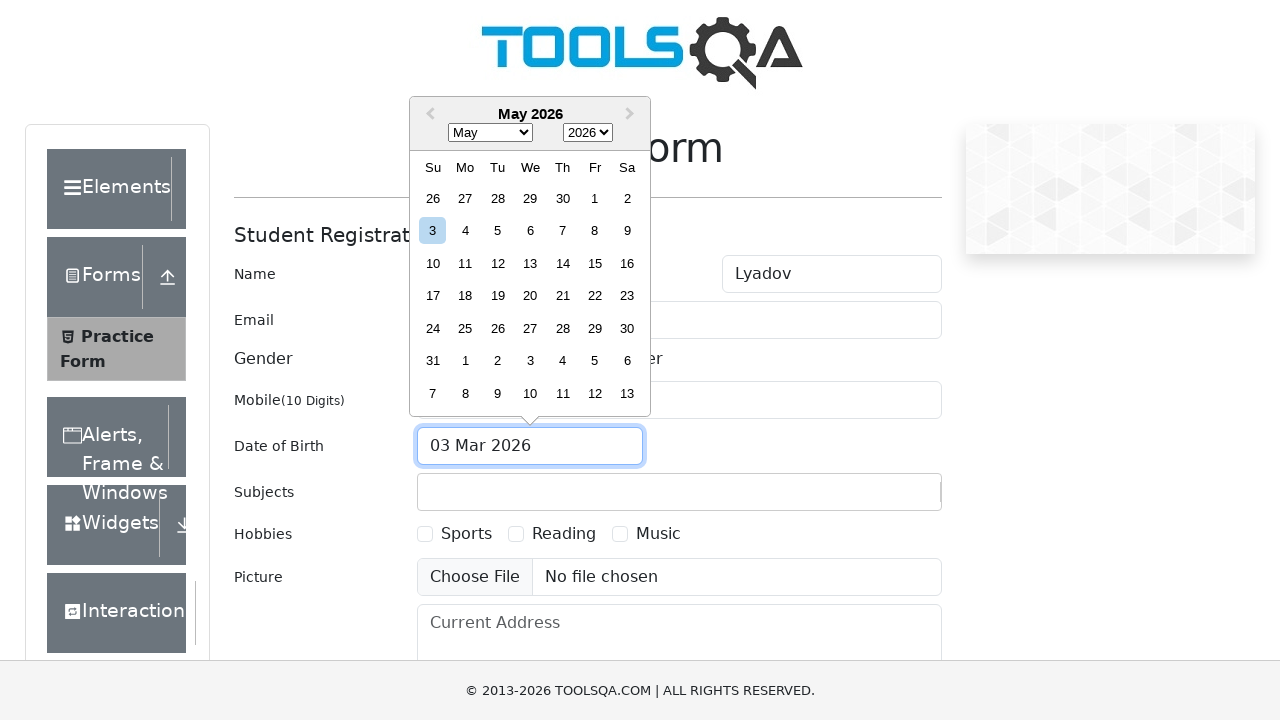

Selected year 1990 from year dropdown on .react-datepicker__year-select
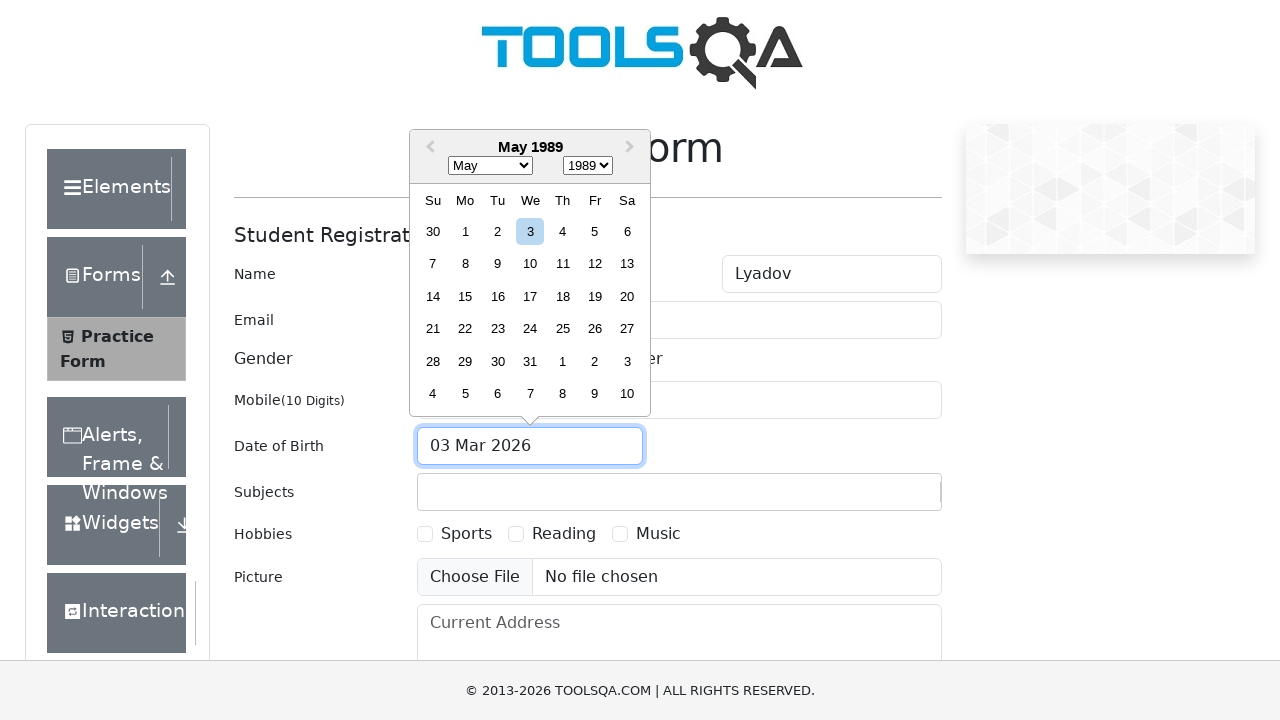

Selected day 17 from datepicker at (530, 296) on .react-datepicker__day--017:not(.react-datepicker__day--outside-month)
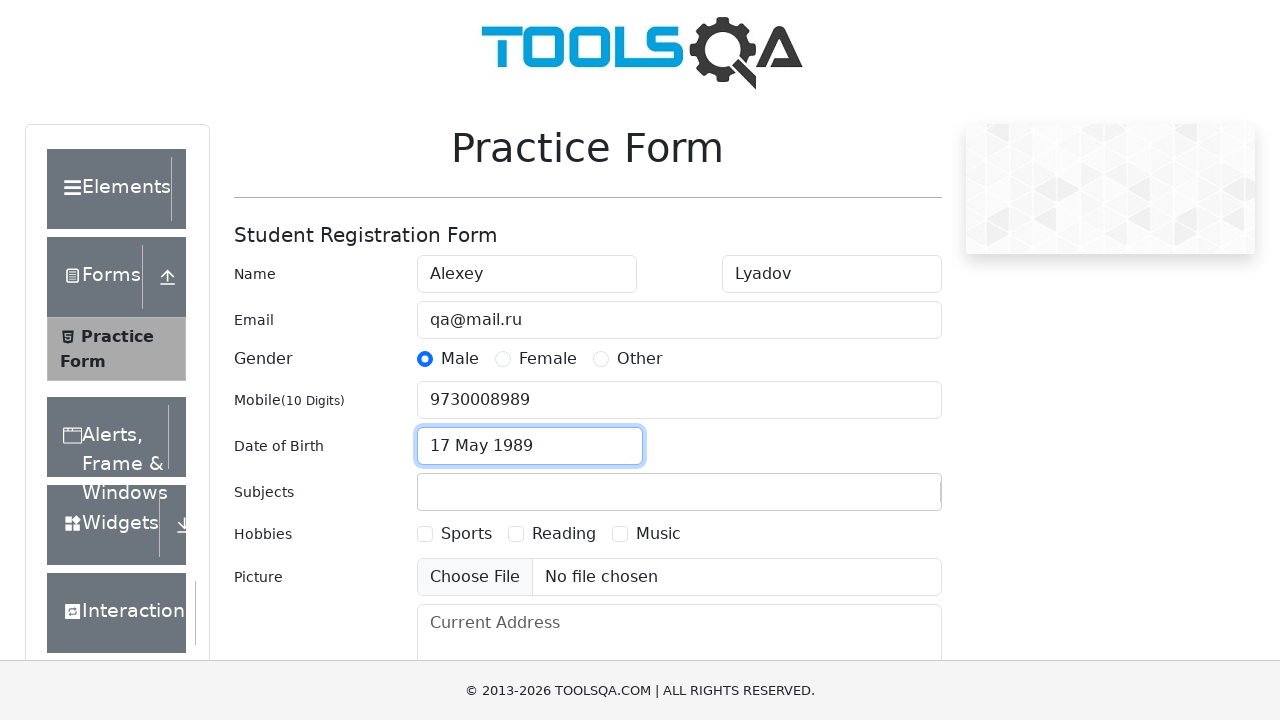

Clicked subjects input field at (430, 492) on #subjectsInput
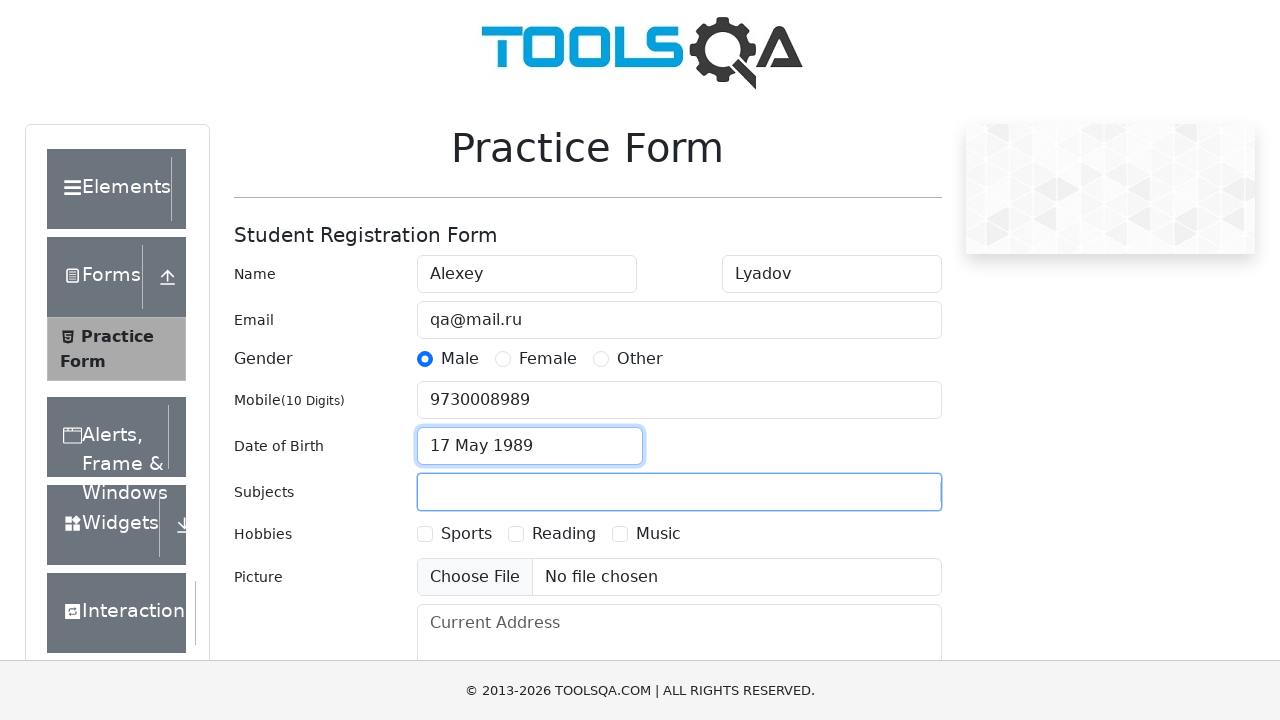

Filled subjects field with 'Physics' on #subjectsInput
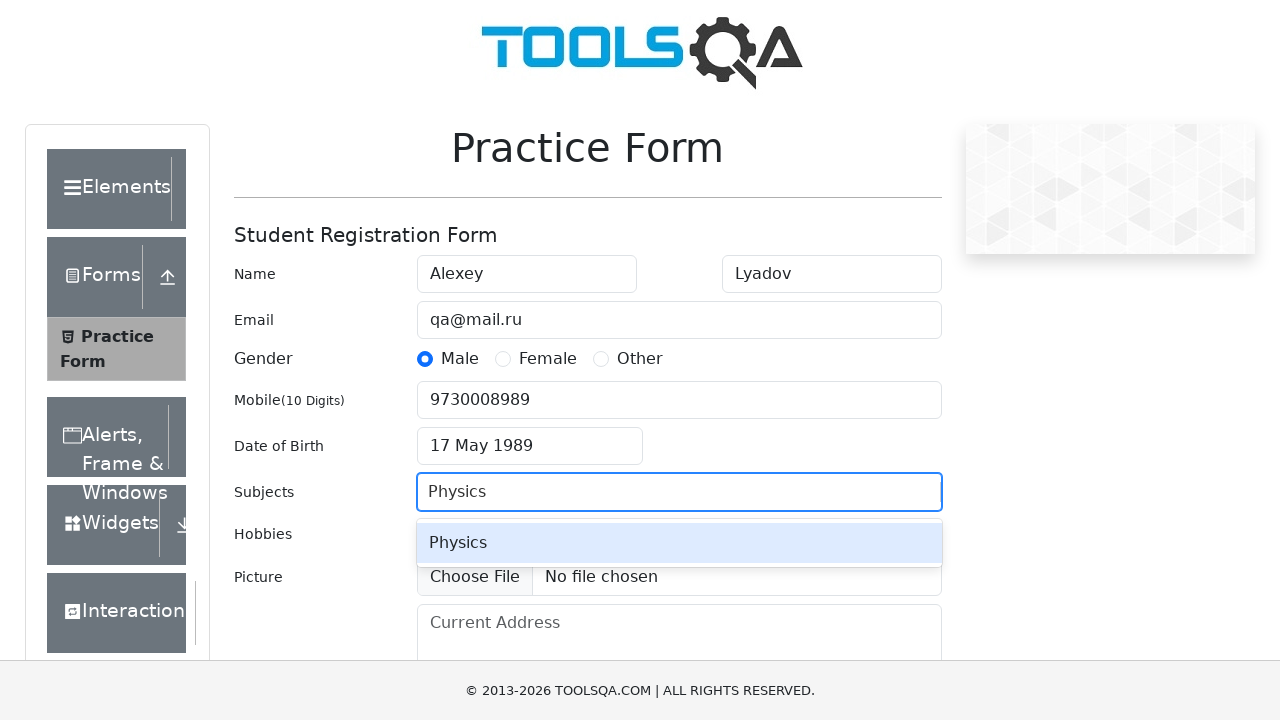

Physics subject option appeared in dropdown
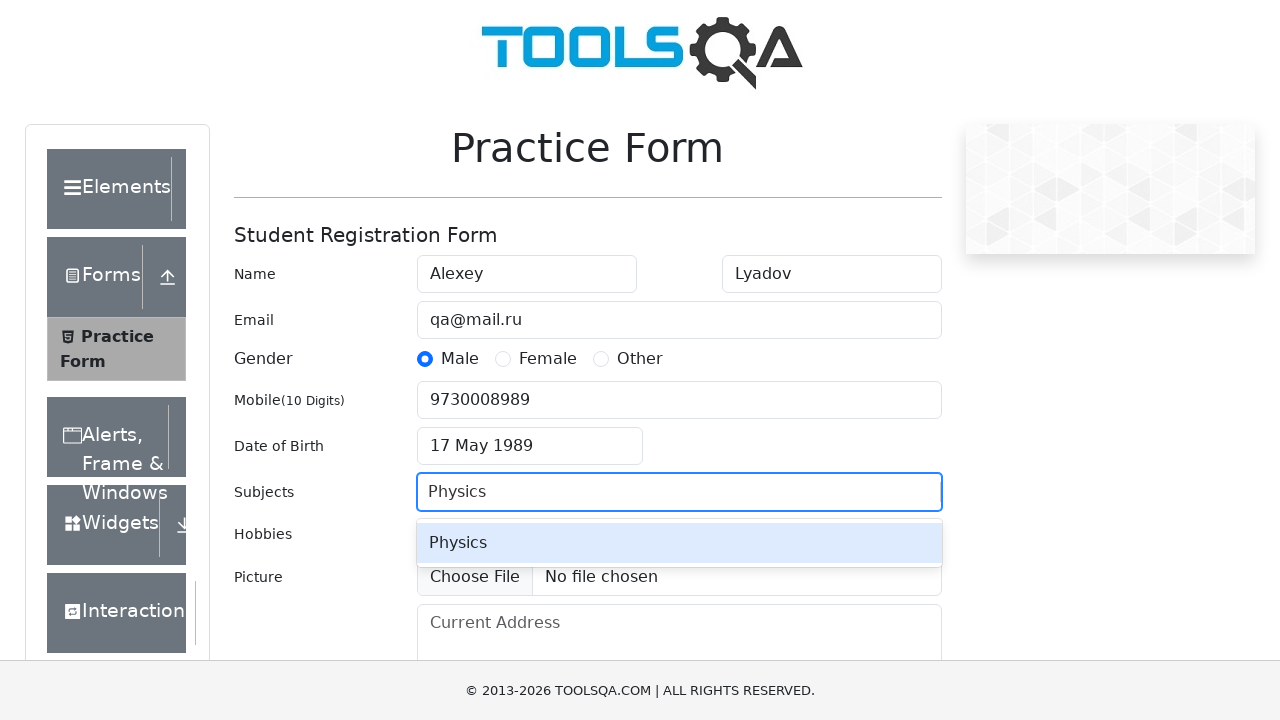

Selected Physics from subject dropdown at (679, 543) on #react-select-2-option-0
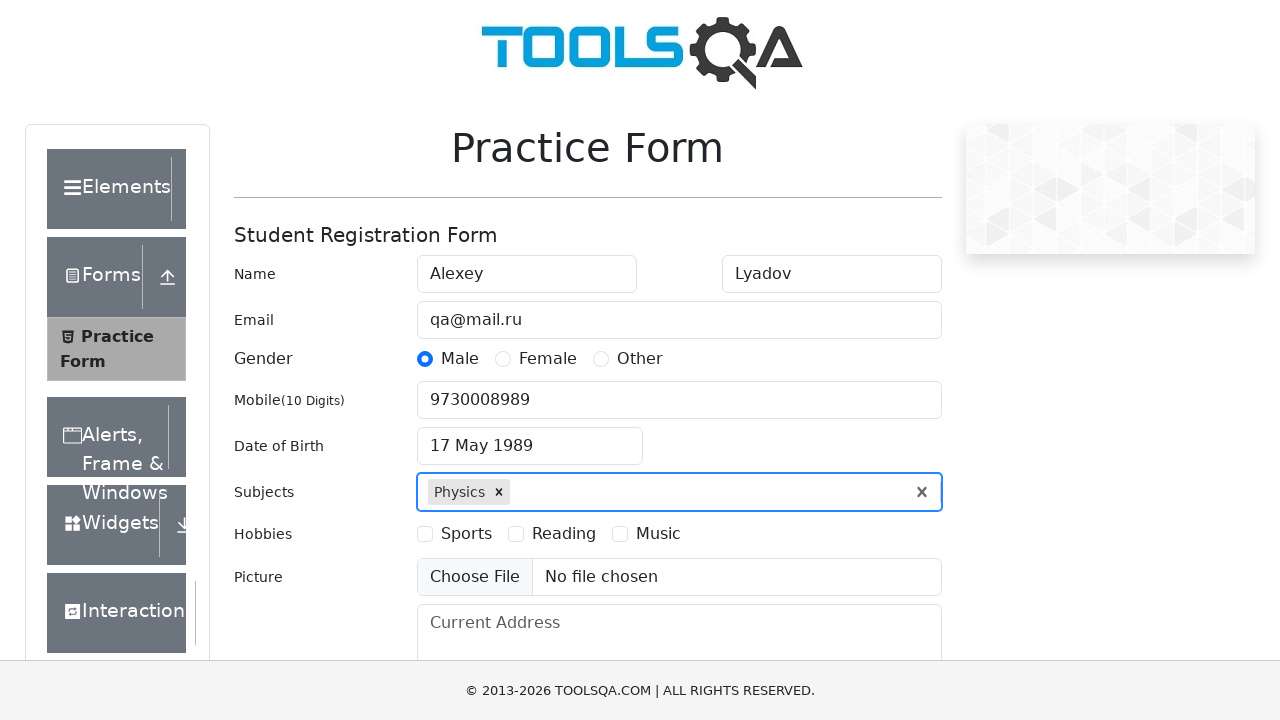

Selected Music hobby checkbox at (658, 534) on label[for='hobbies-checkbox-3']
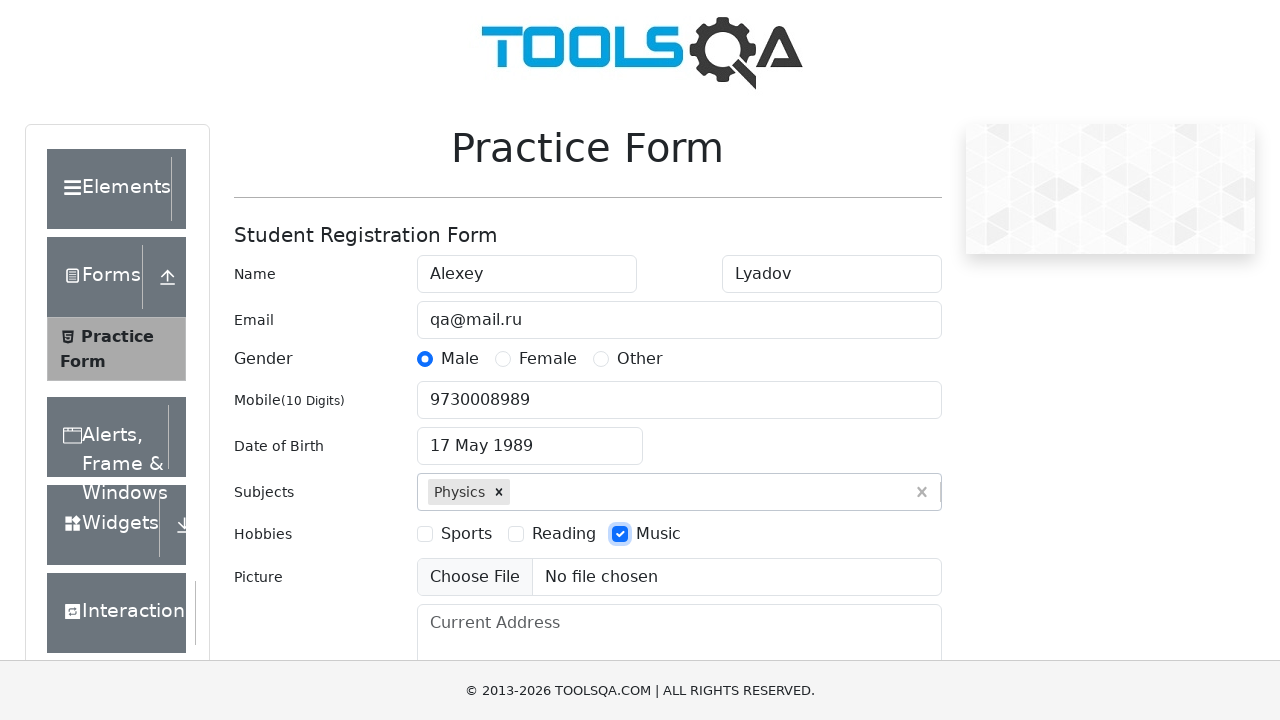

Filled current address field with 'Orel' on #currentAddress
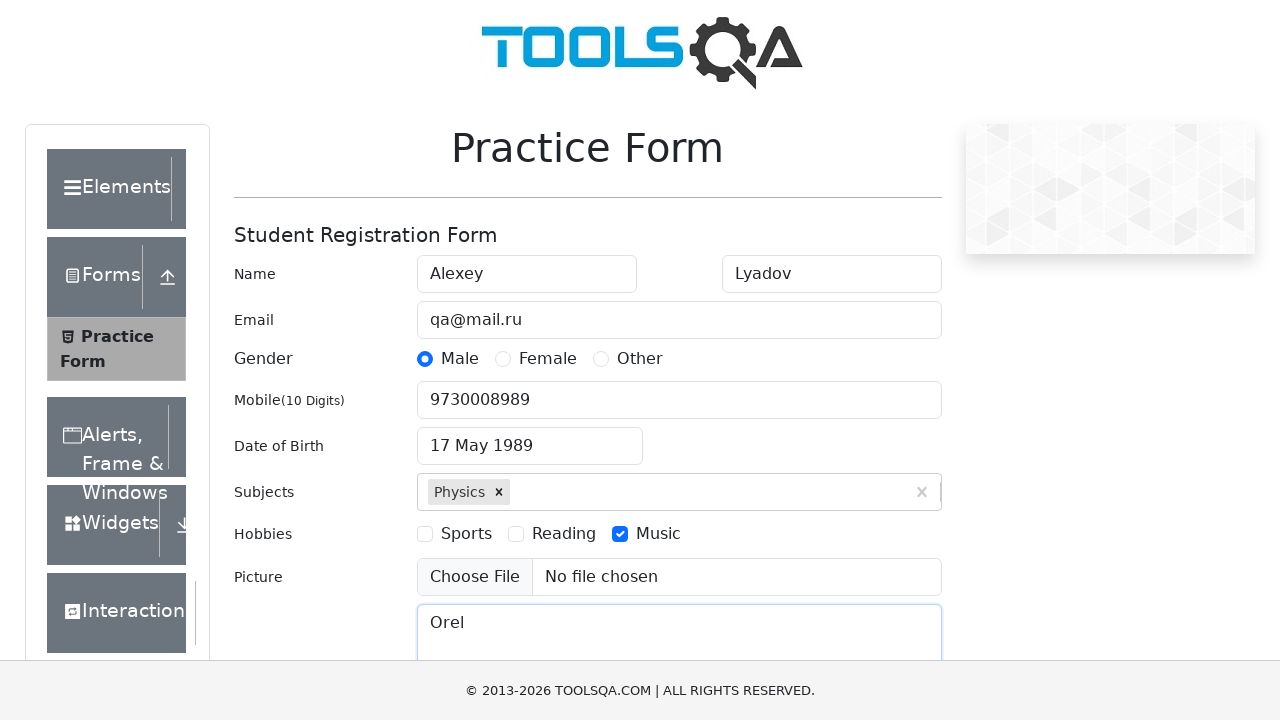

Scrolled down to view state and city selection fields
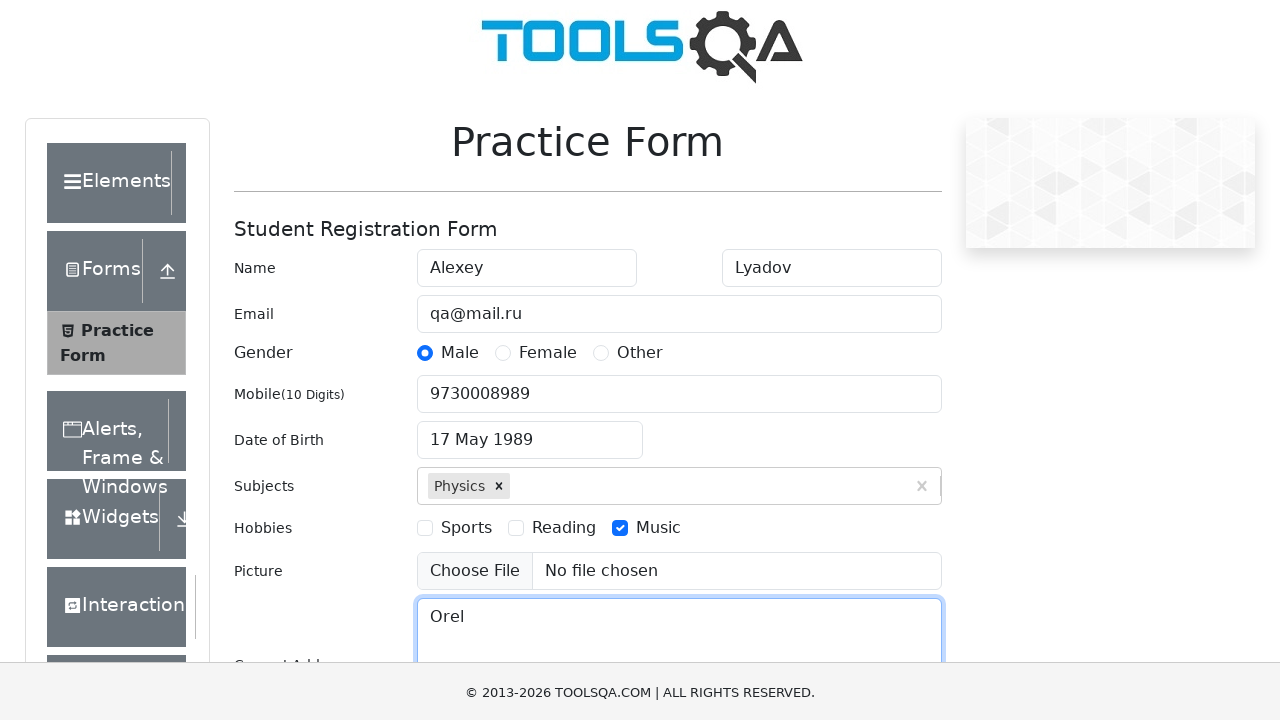

Clicked state dropdown to open it at (527, 437) on div[id='state']
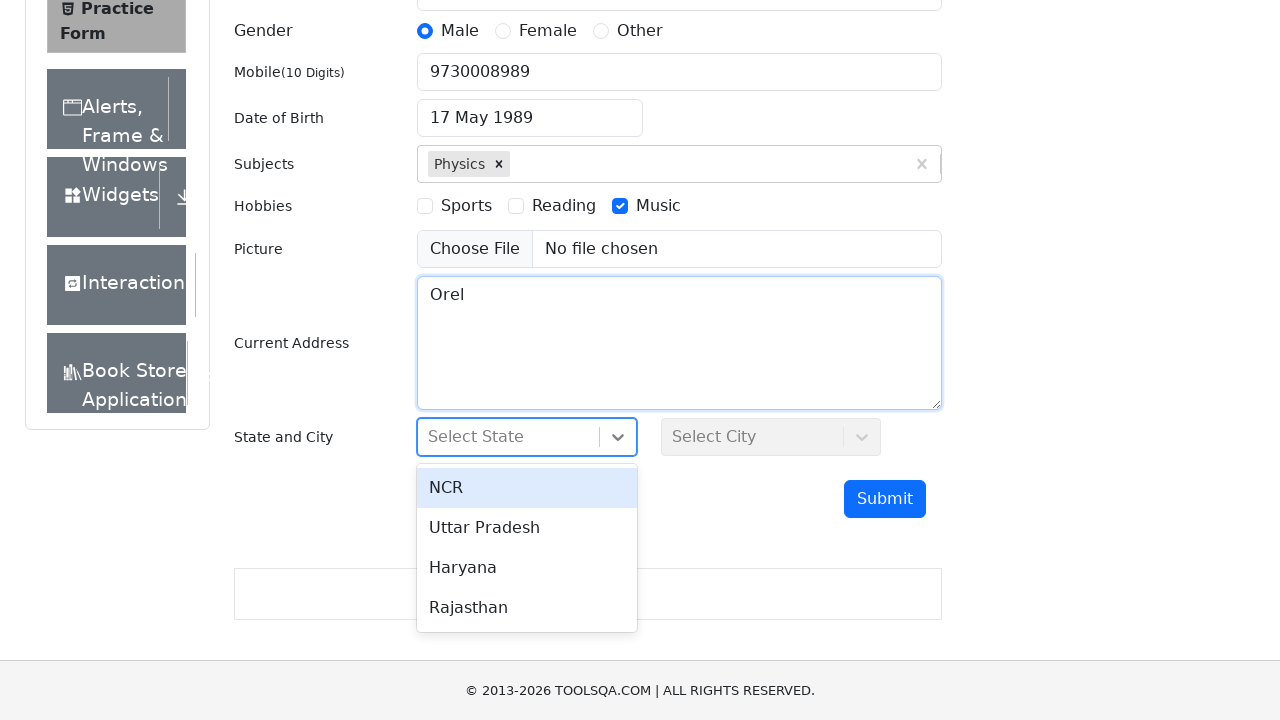

State options loaded in dropdown
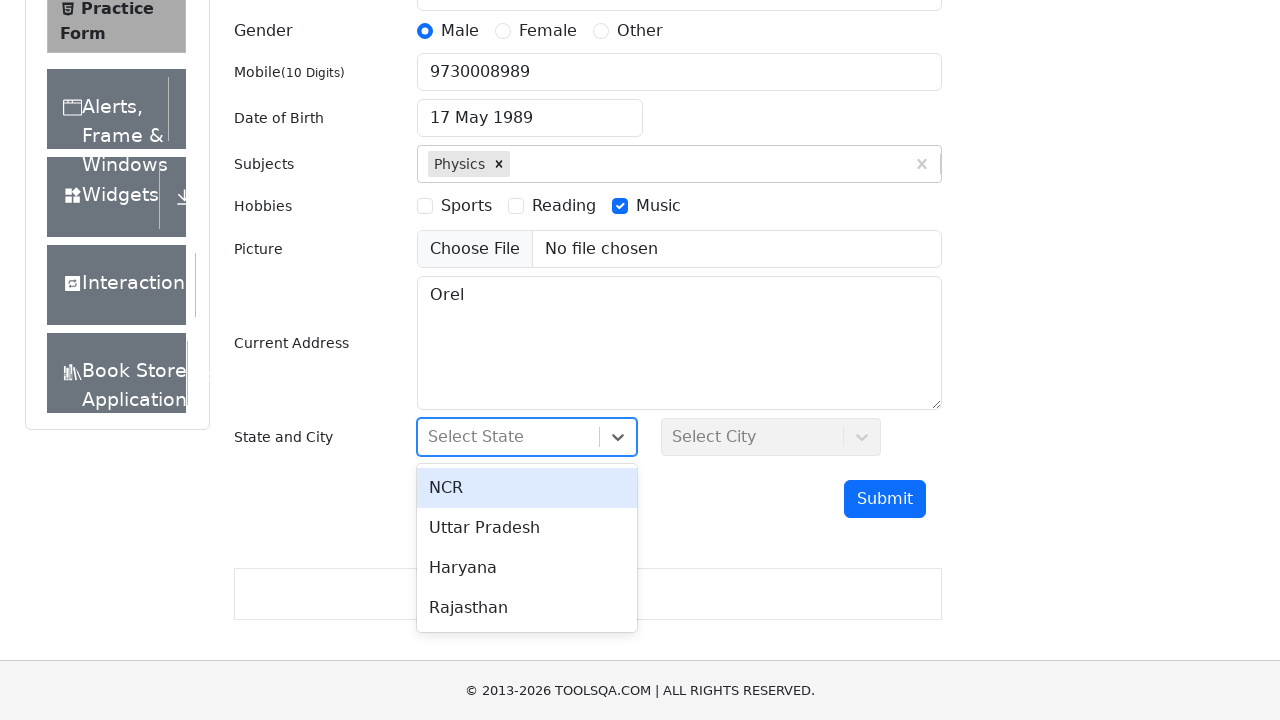

Selected first state option from dropdown at (527, 488) on #react-select-3-option-0
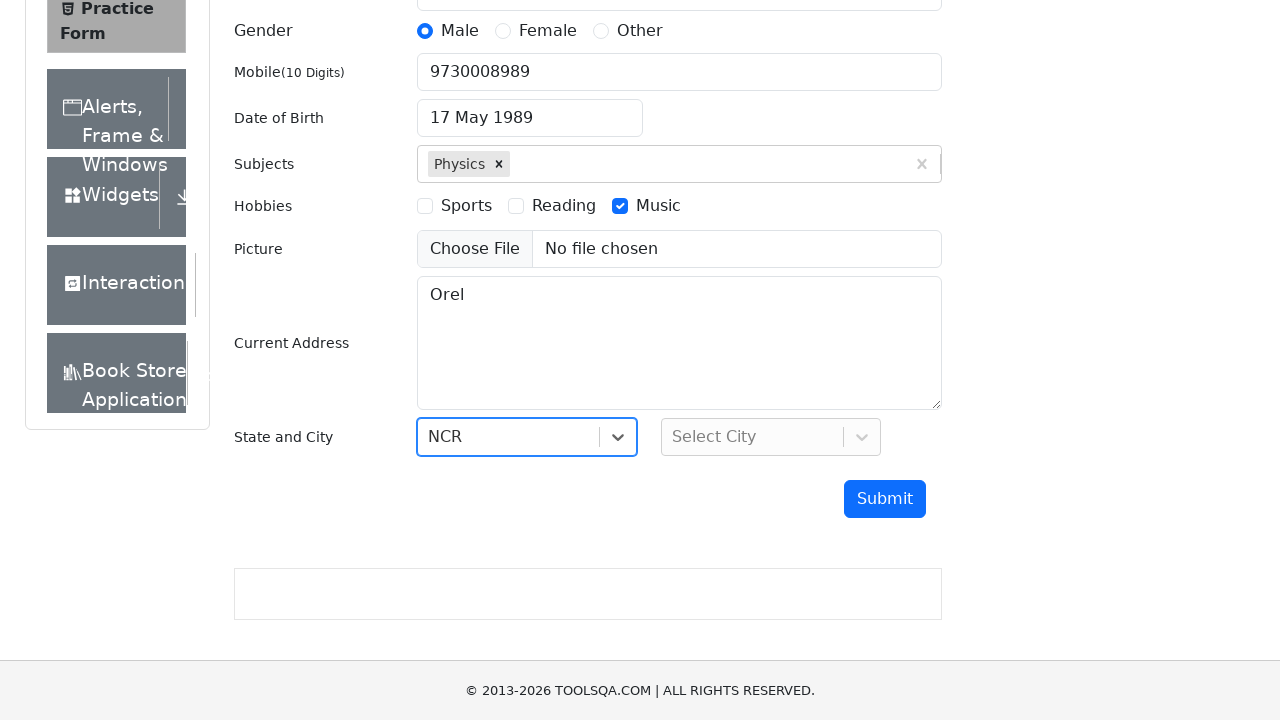

Clicked city dropdown to open it at (771, 437) on div[id='city']
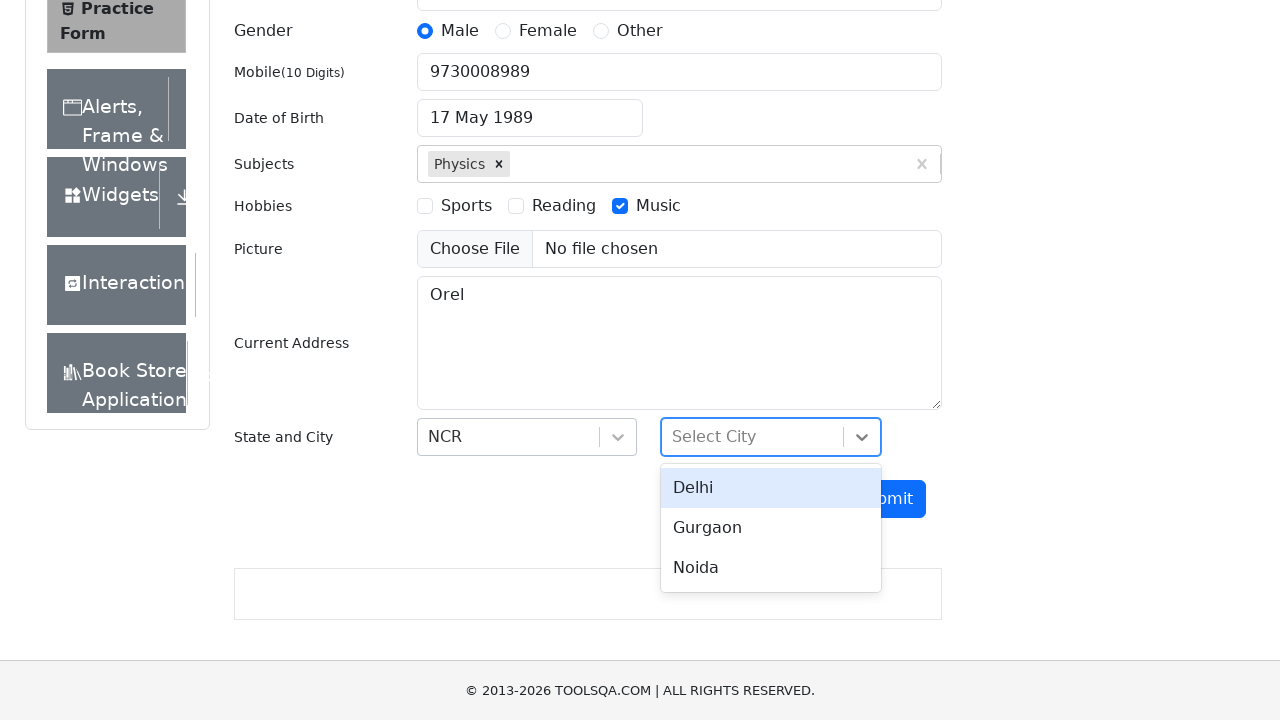

City options loaded in dropdown
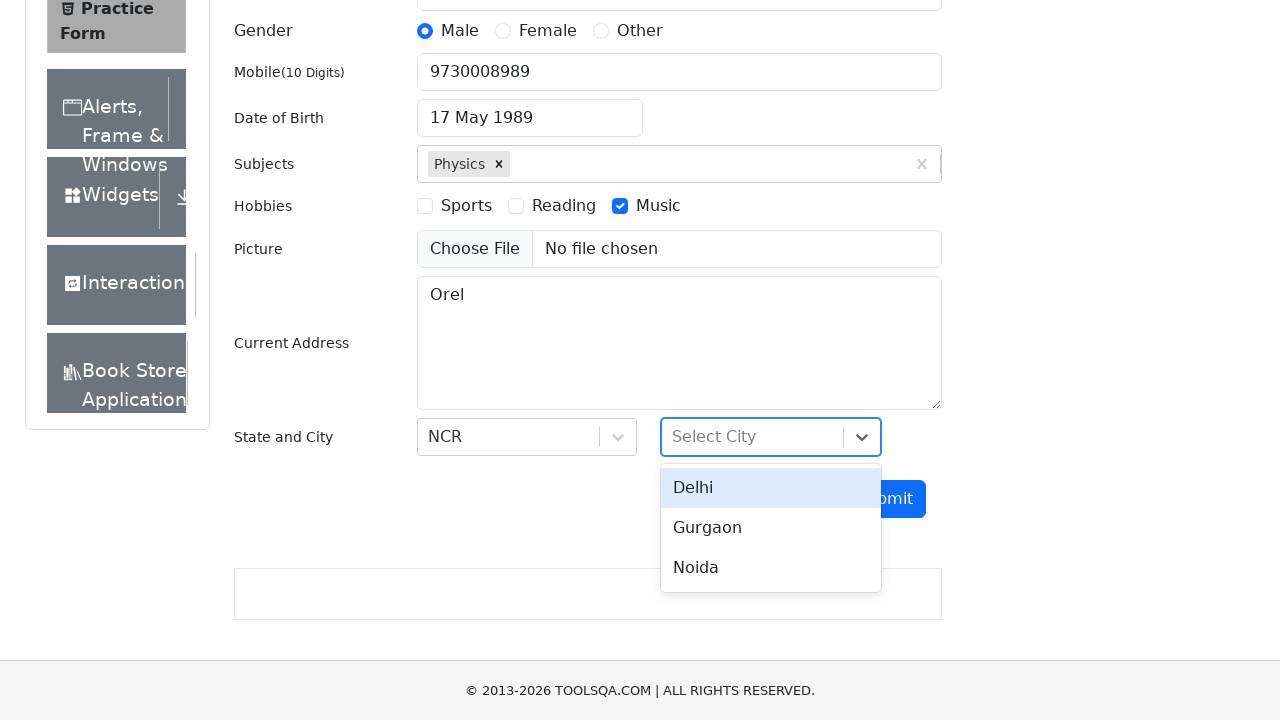

Selected first city option from dropdown at (771, 488) on #react-select-4-option-0
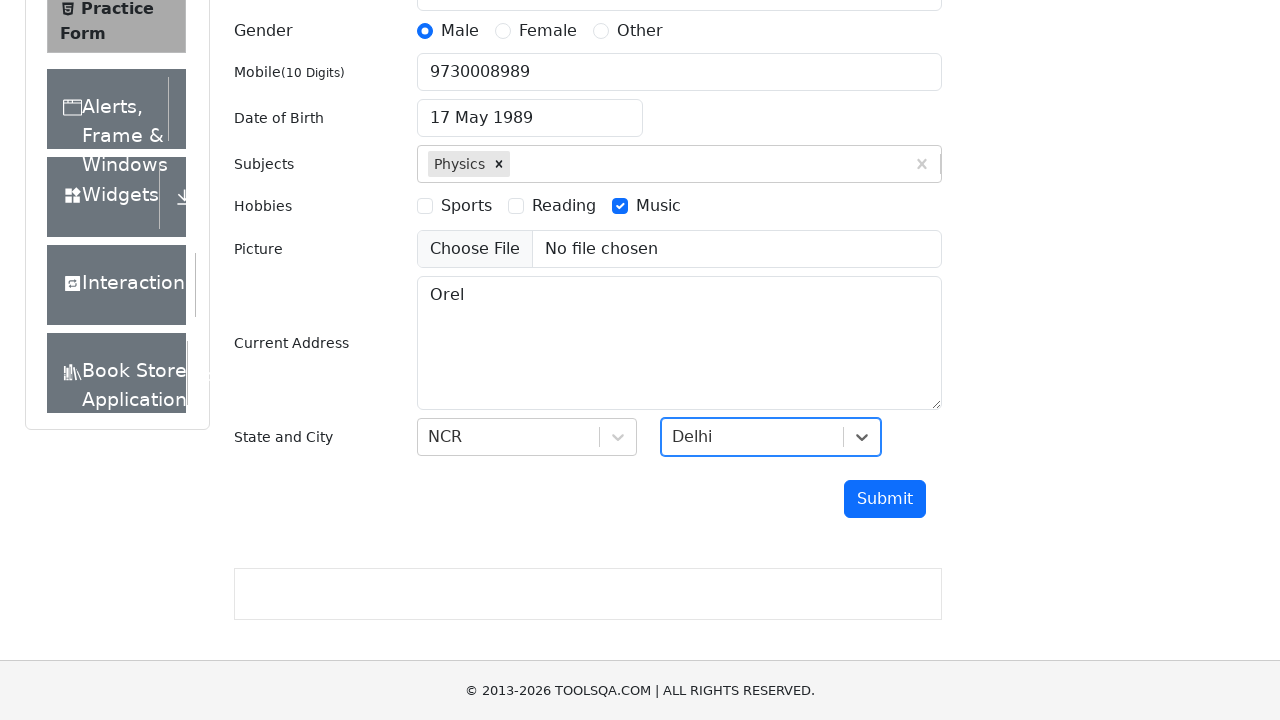

Clicked submit button to submit the practice form at (885, 499) on #submit
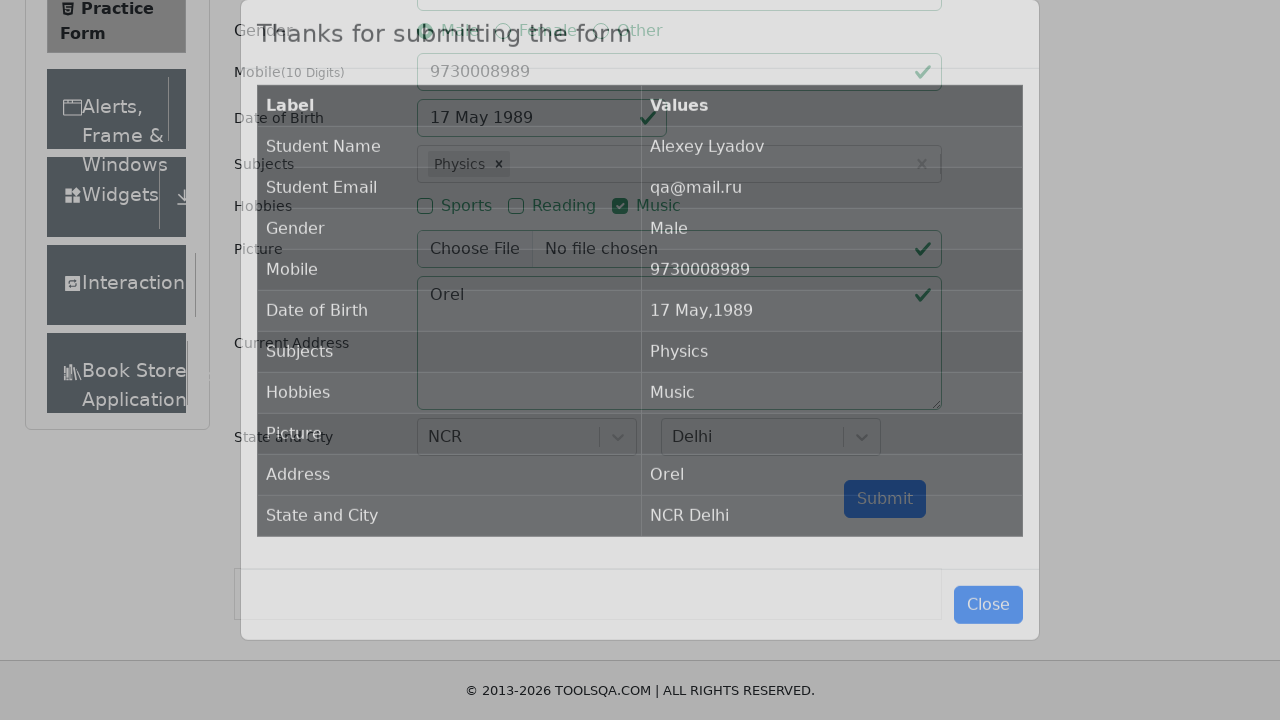

Form submission modal appeared with confirmation
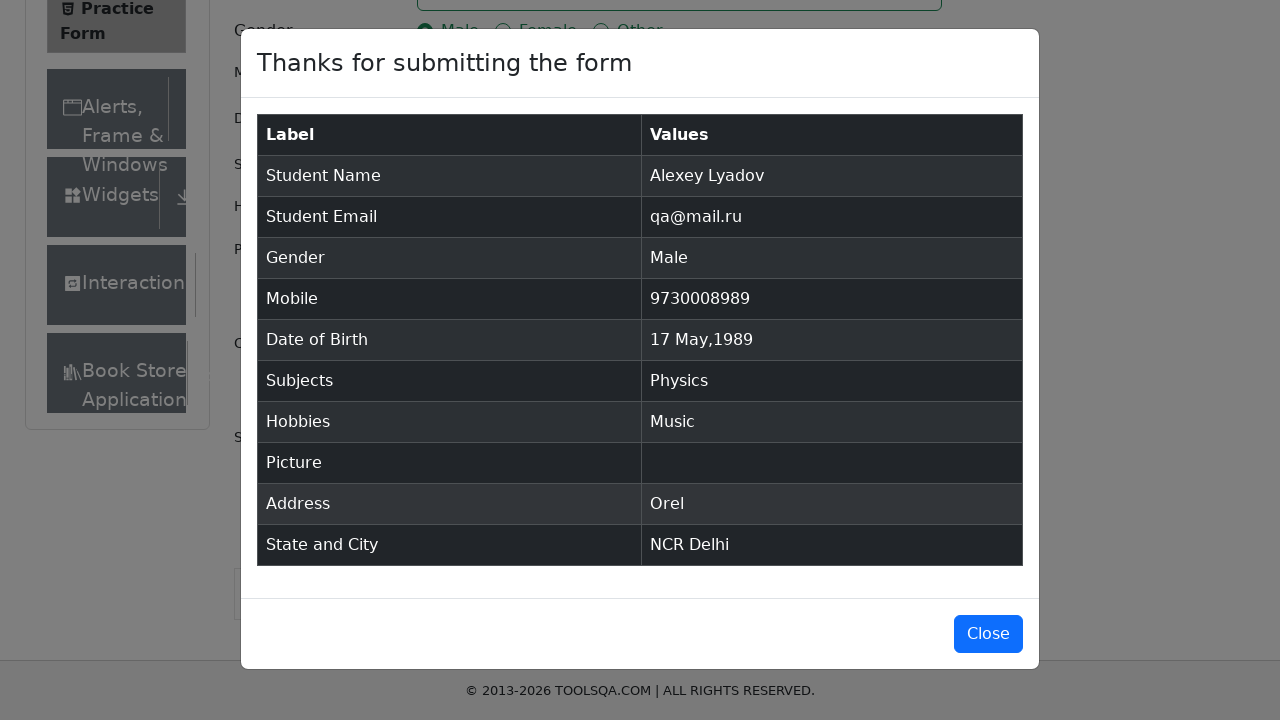

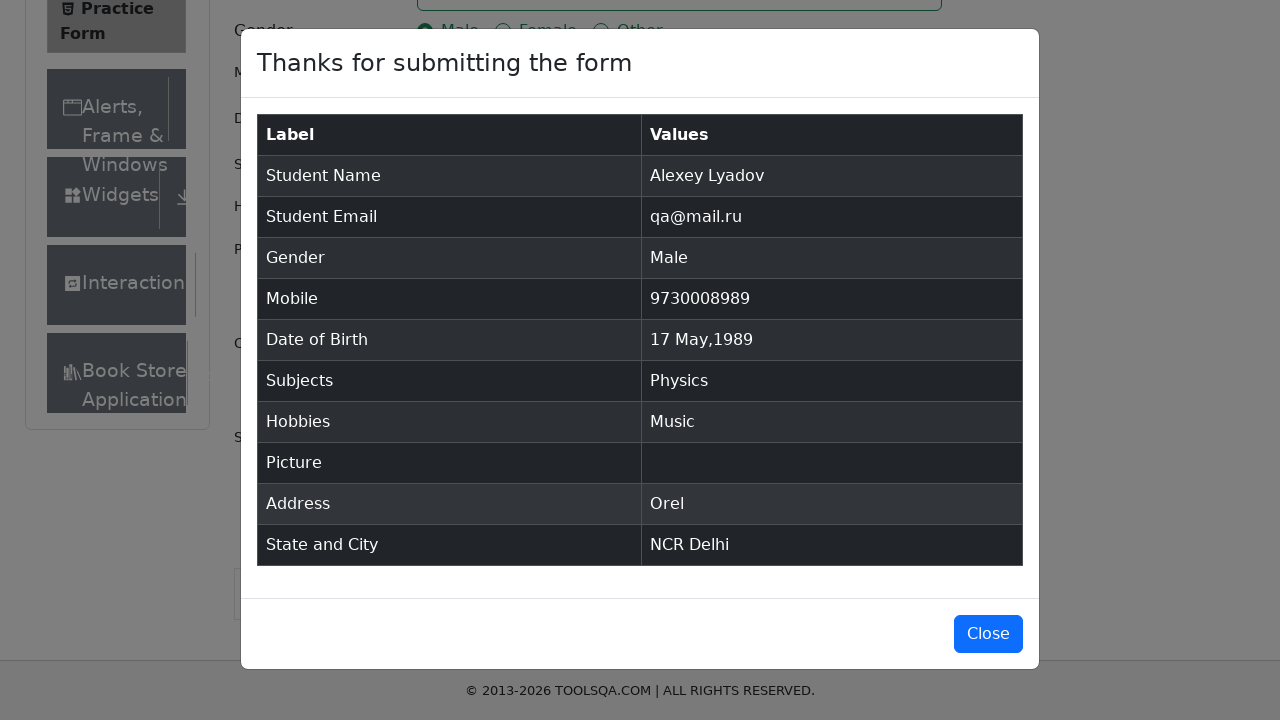